Navigates to the Selenium Simplified website and verifies that the page title starts with "Selenium Simplified"

Starting URL: http://seleniumsimplified.com/

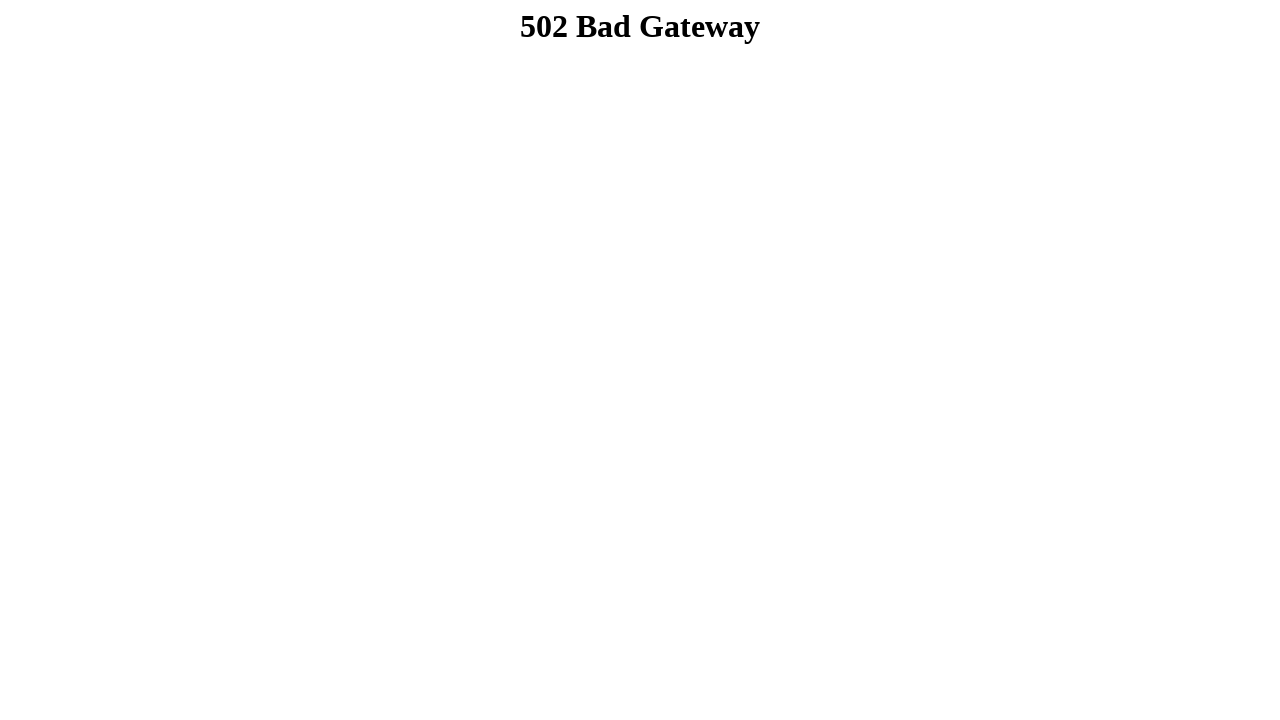

Navigated to http://seleniumsimplified.com/
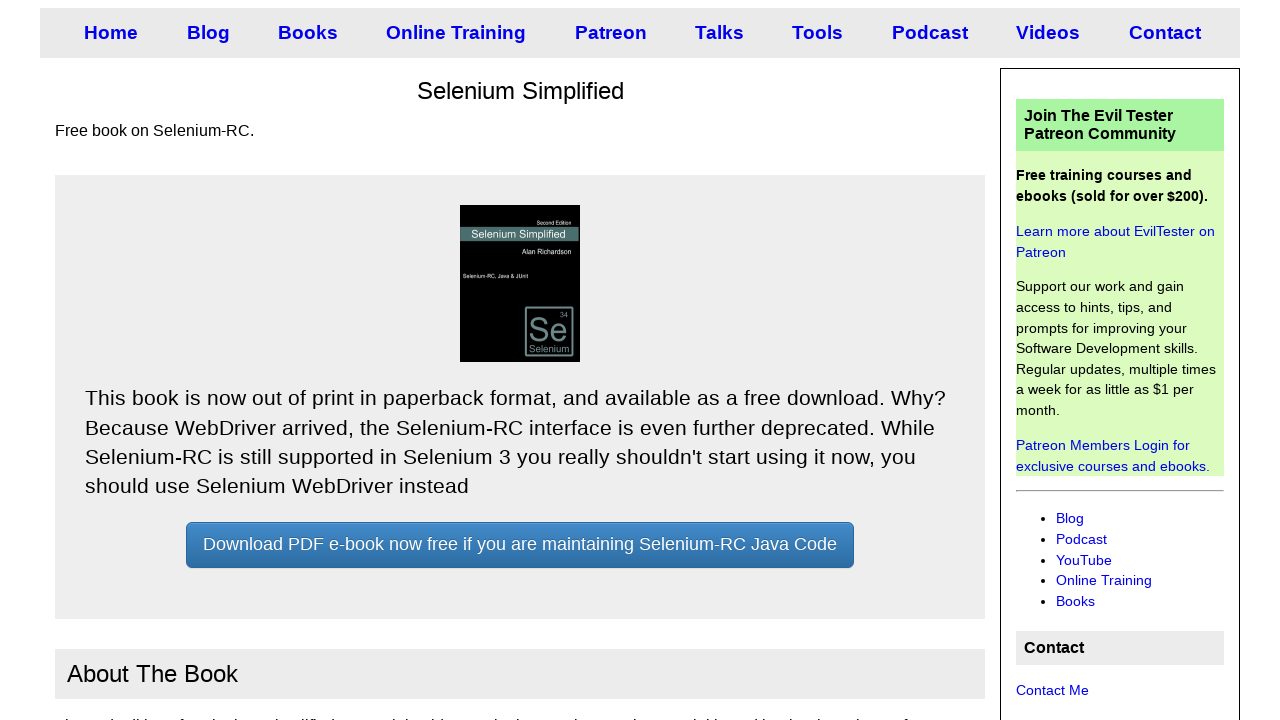

Page loaded and DOM content rendered
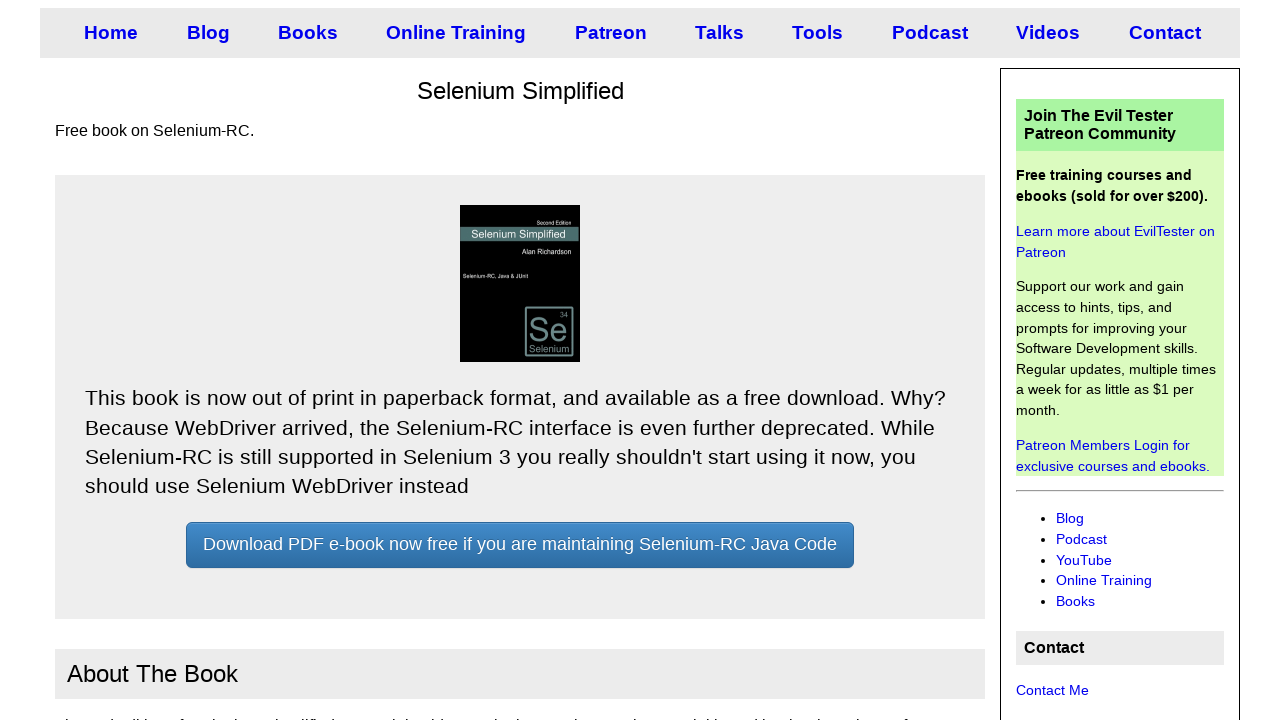

Verified page title starts with 'Selenium Simplified'
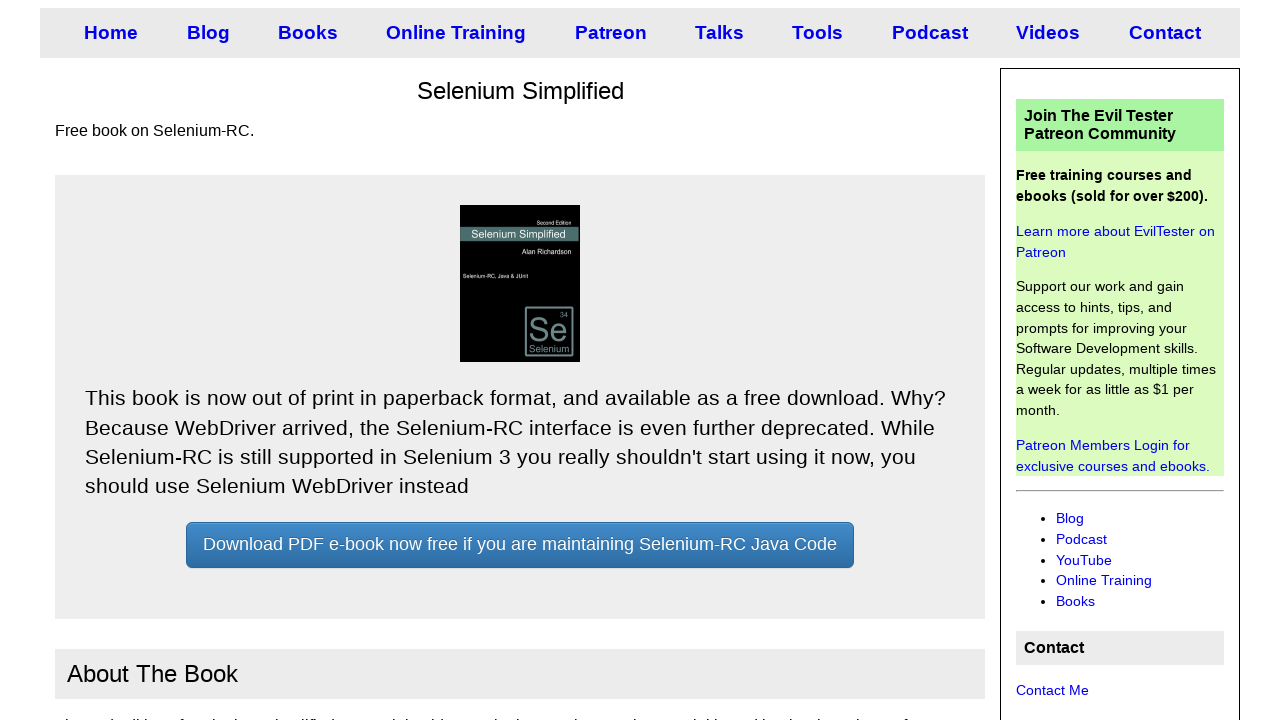

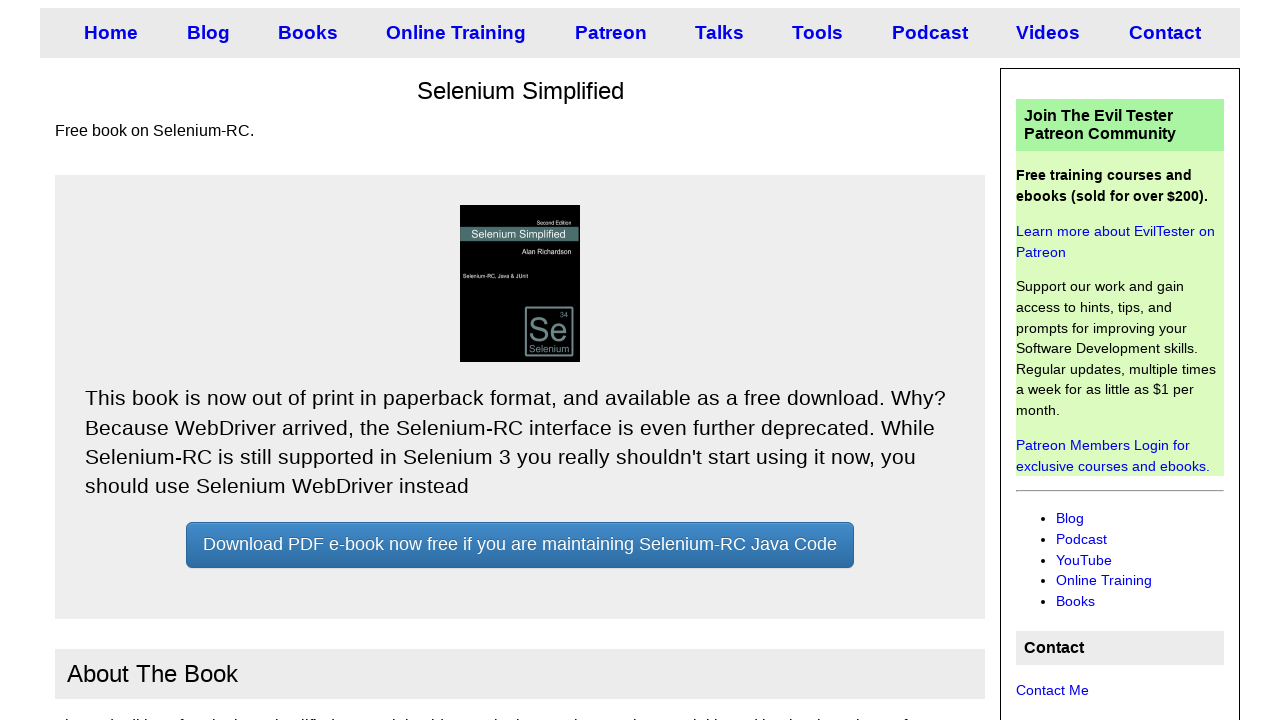